Tests login form validation by attempting to submit with only a password (no username) and verifying the appropriate error message is displayed

Starting URL: https://www.saucedemo.com/

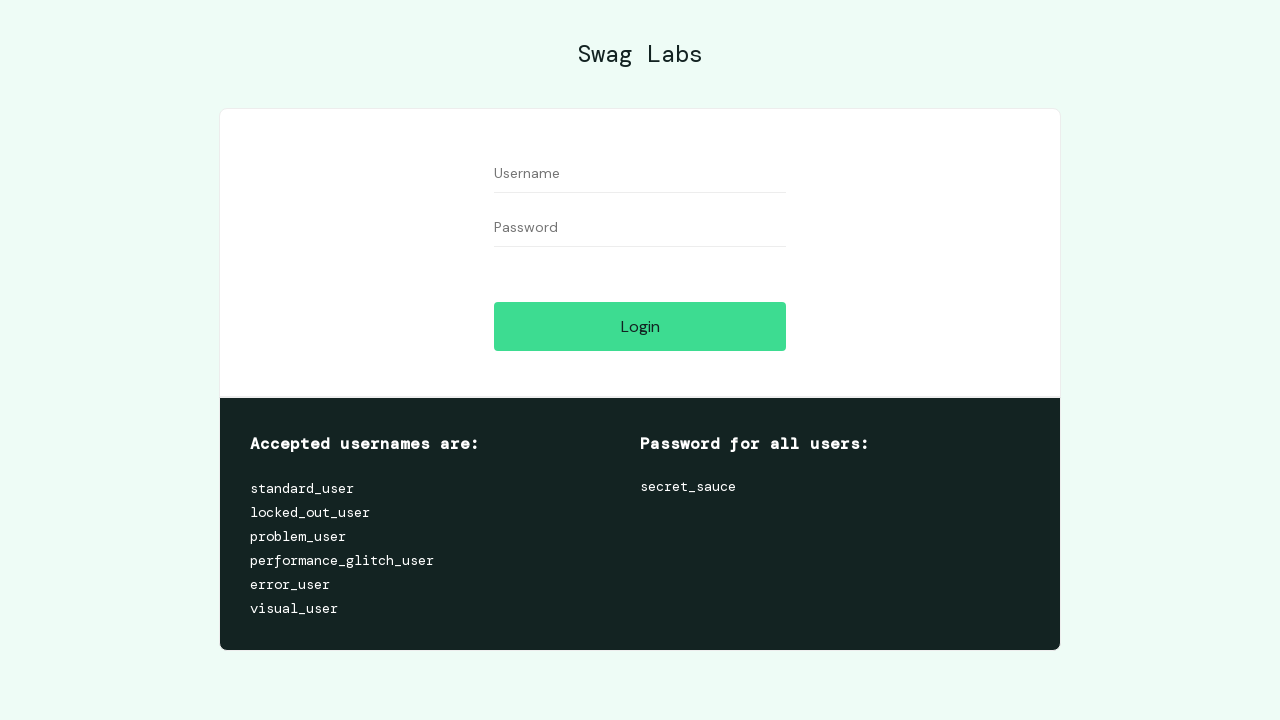

Navigated to Sauce Demo login page
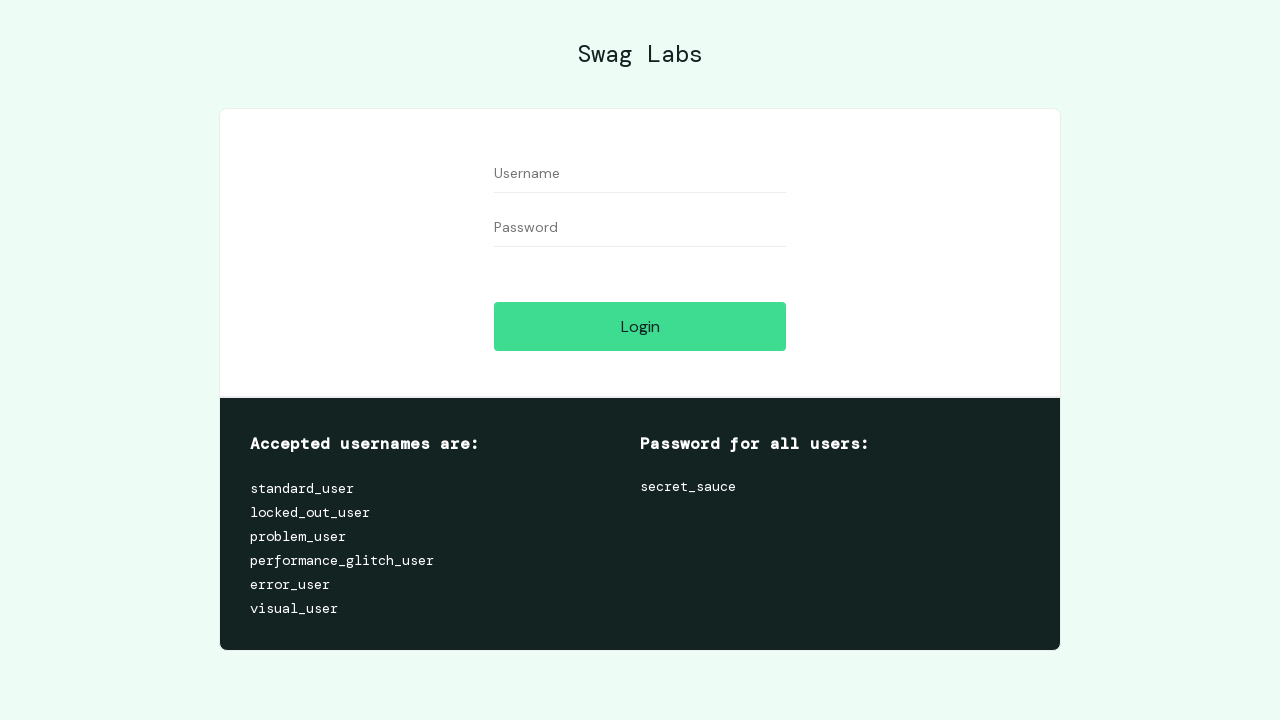

Filled password field with 'secret_sauce', leaving username empty on #password
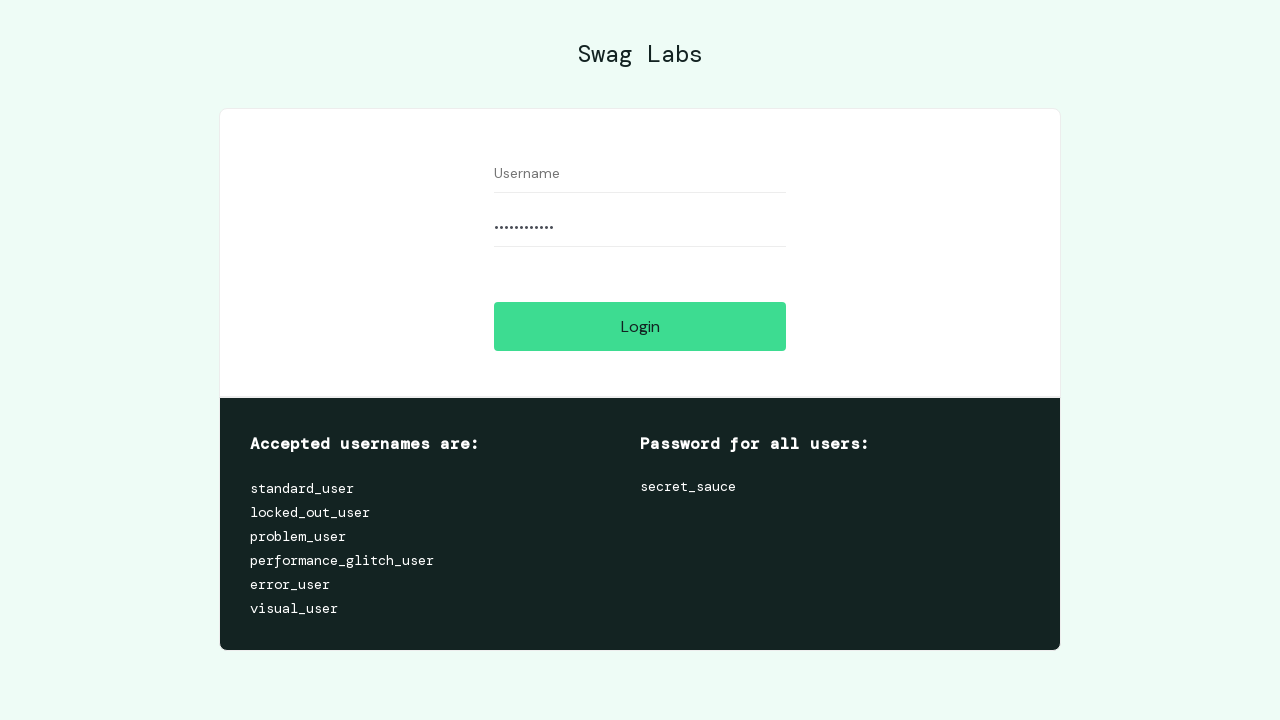

Clicked login button to submit form at (640, 326) on #login-button
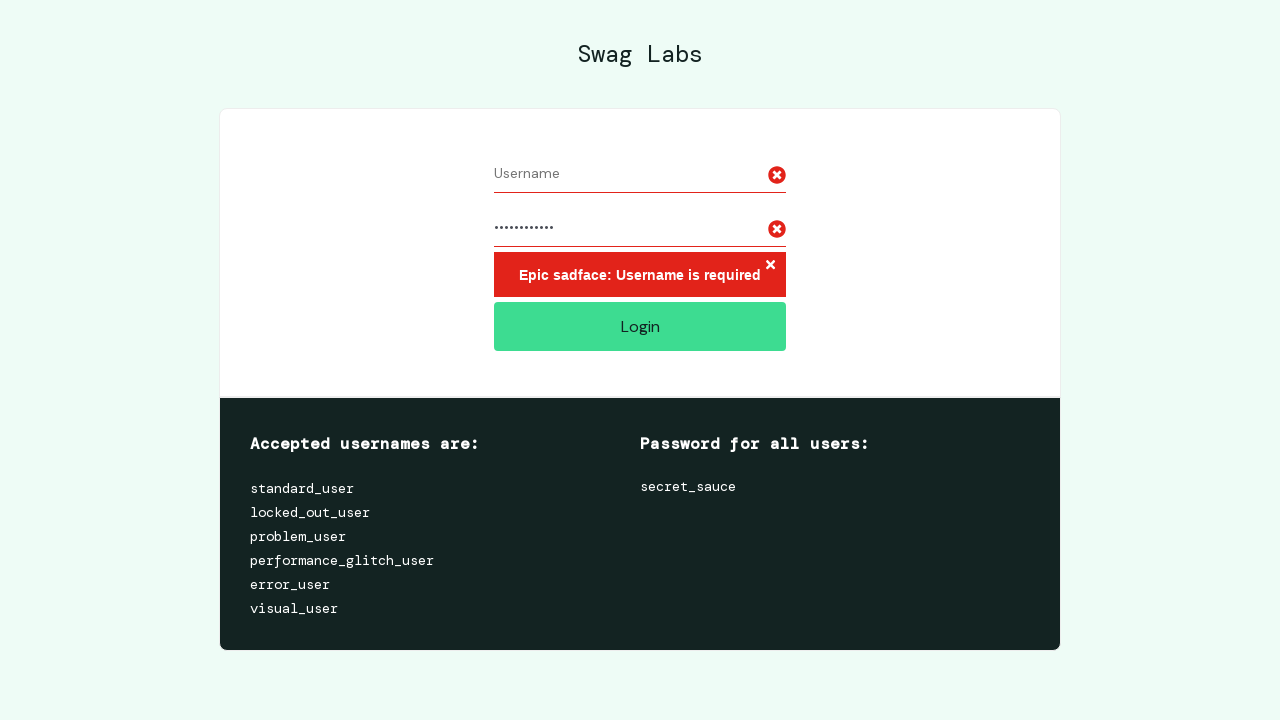

Error message element appeared on page
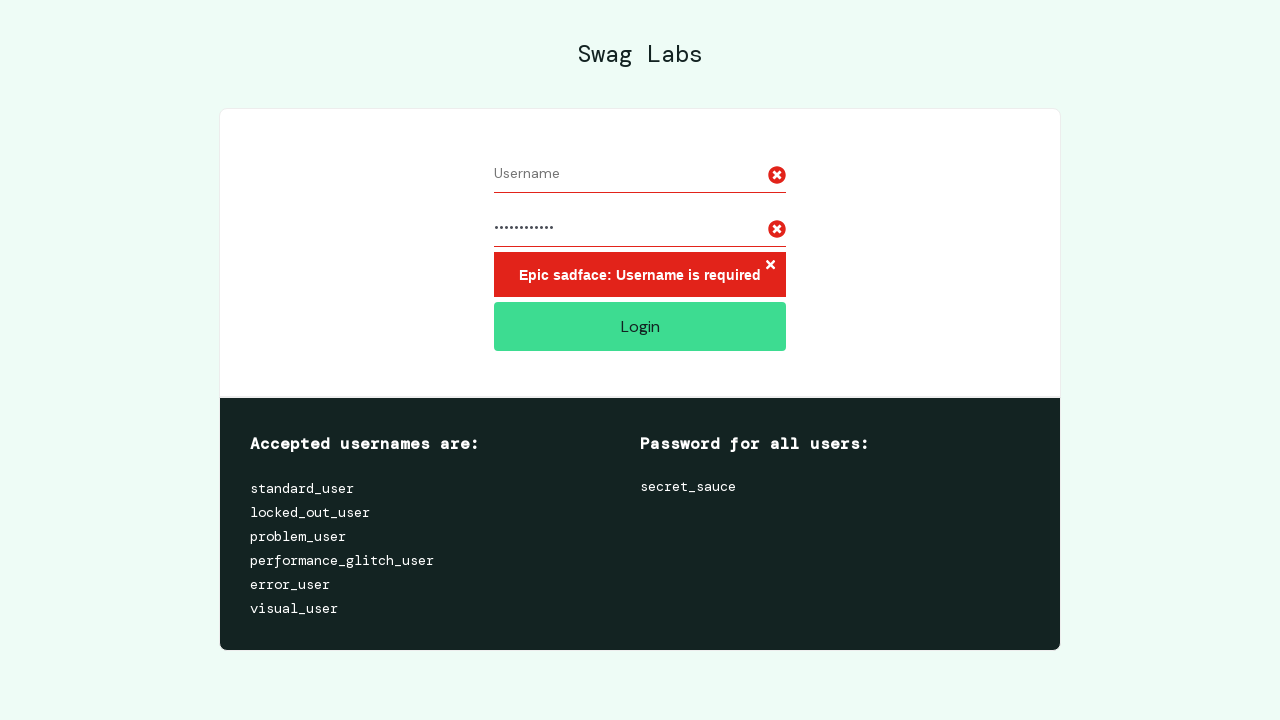

Verified error message: 'Epic sadface: Username is required'
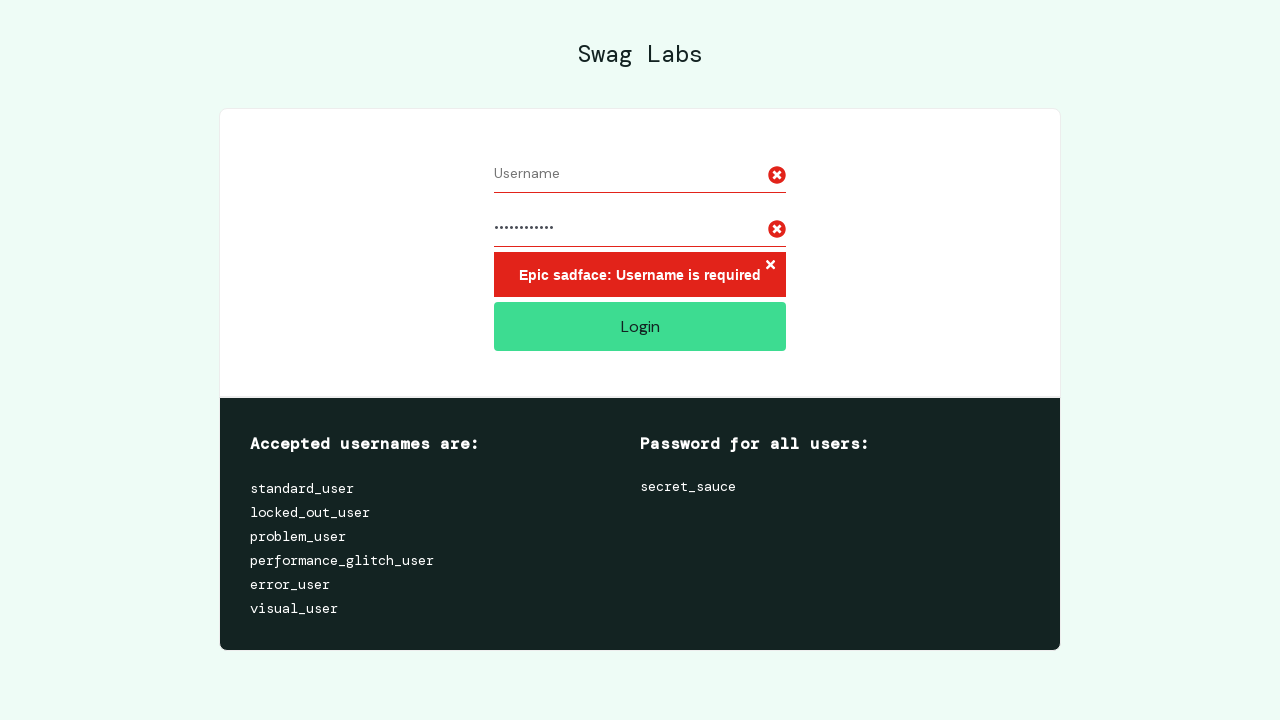

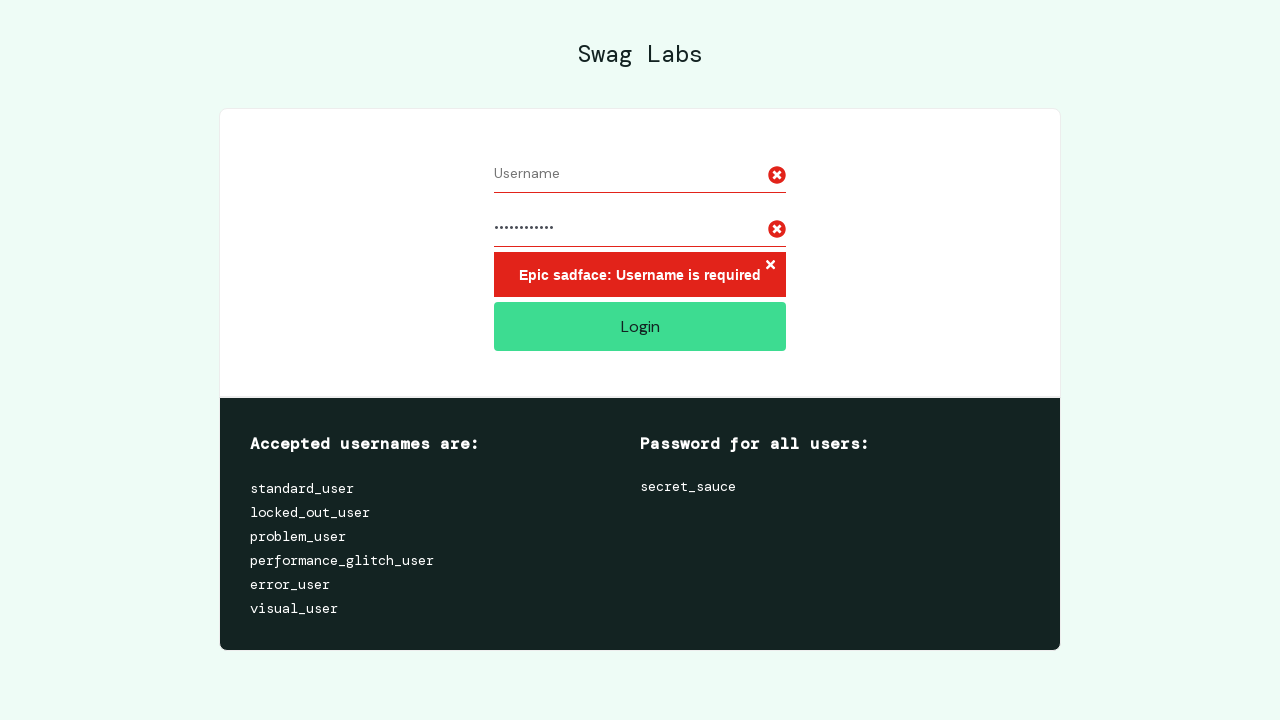